Tests calendar date picker functionality by opening a date picker, navigating to December, and selecting the 25th day

Starting URL: https://www.hyrtutorials.com/p/calendar-practice.html

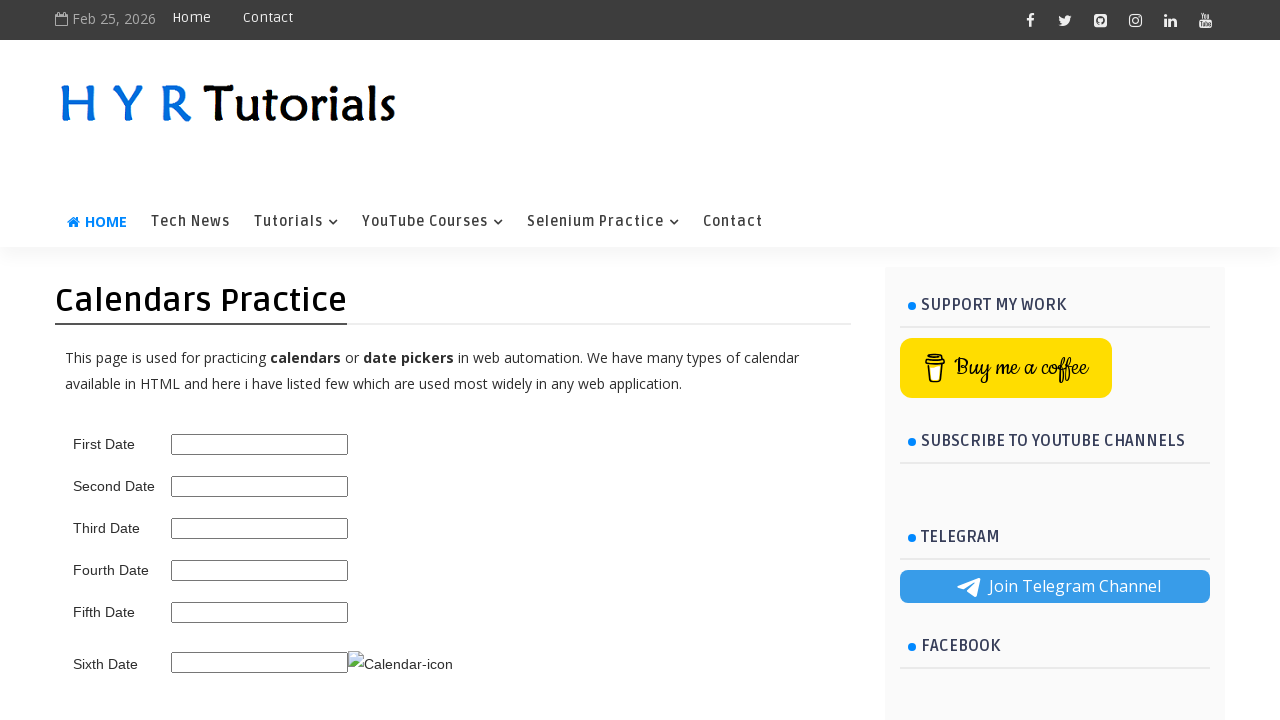

Clicked on the second date picker input field at (260, 486) on input#second_date_picker
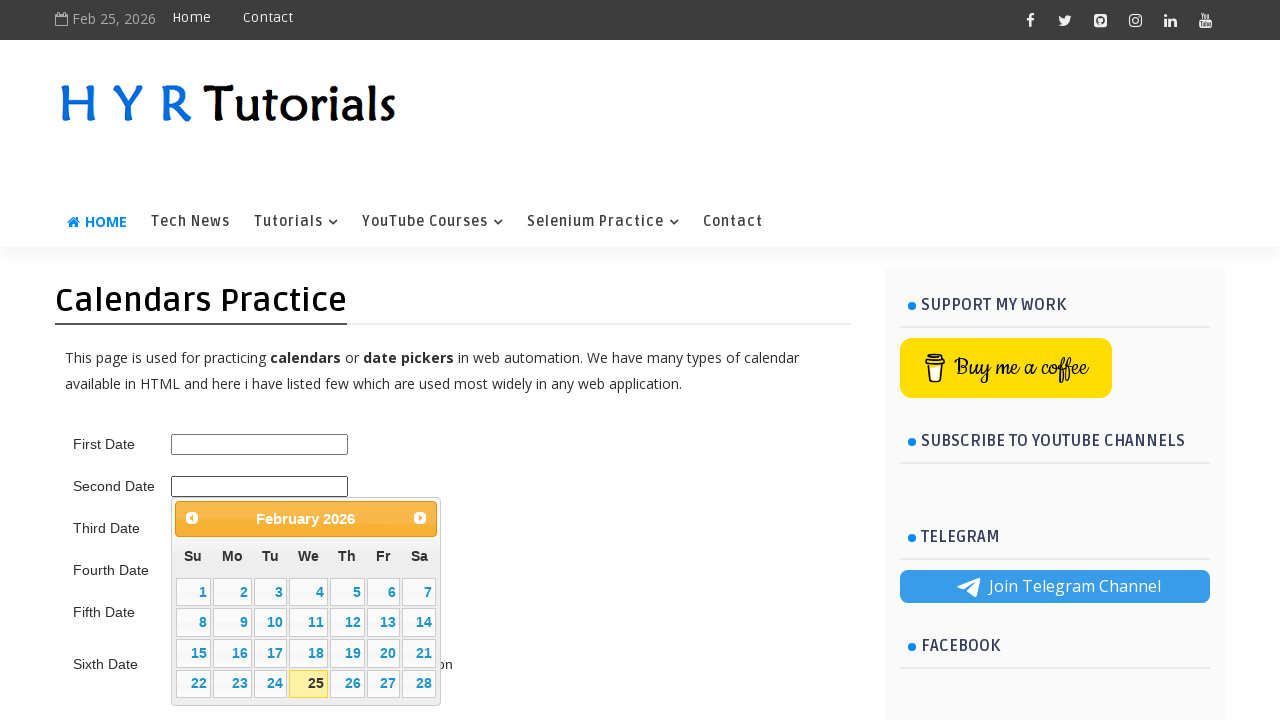

Clicked Next button to navigate to next month in calendar at (420, 518) on span:text('Next')
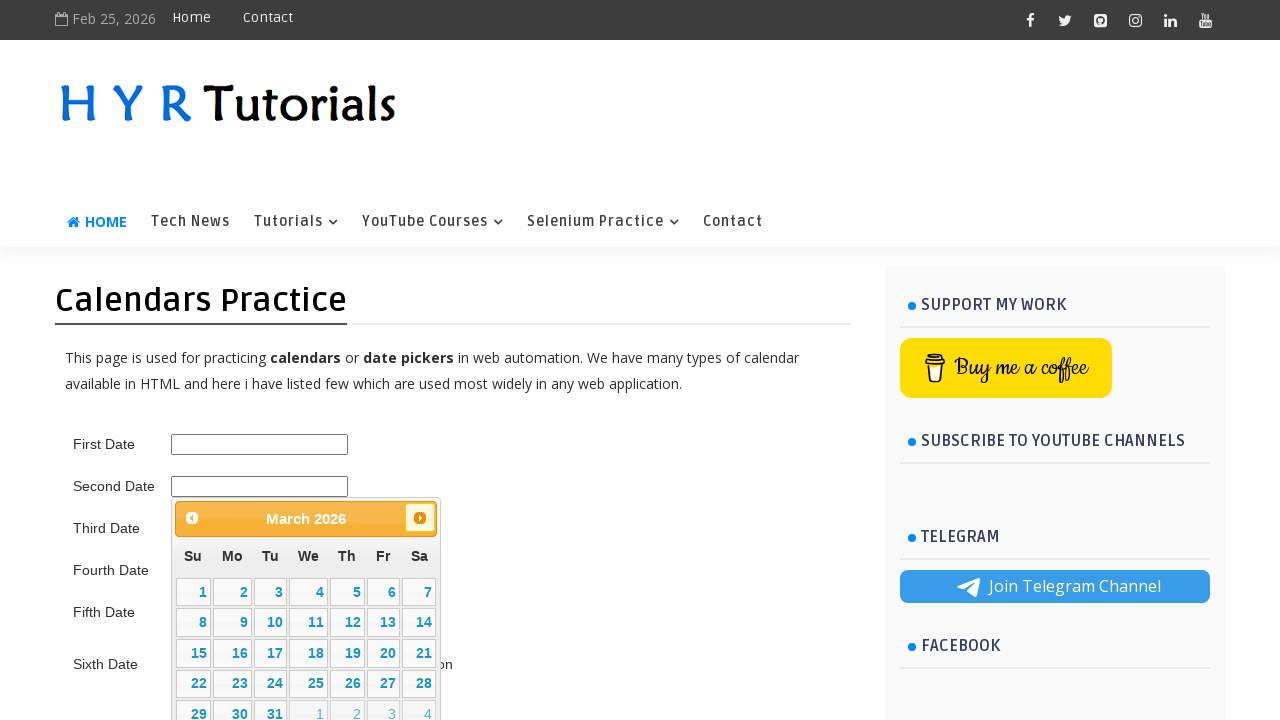

Clicked Next button to navigate to next month in calendar at (420, 518) on span:text('Next')
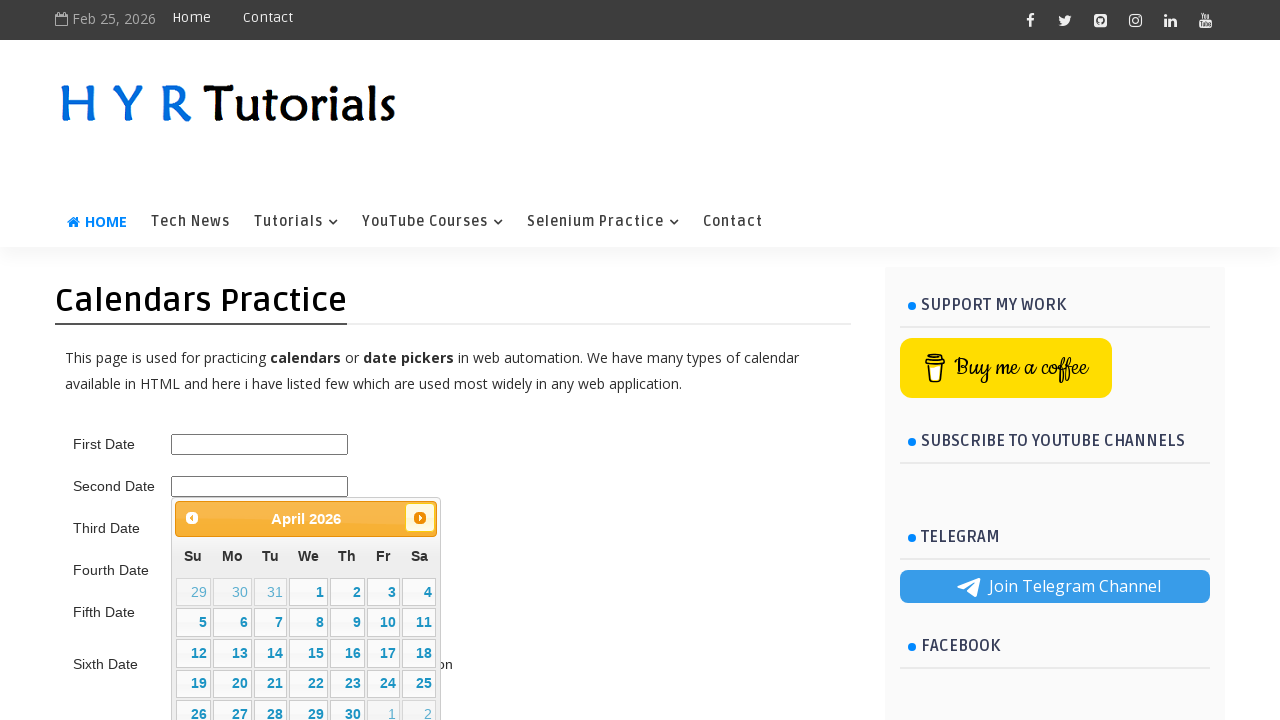

Clicked Next button to navigate to next month in calendar at (420, 518) on span:text('Next')
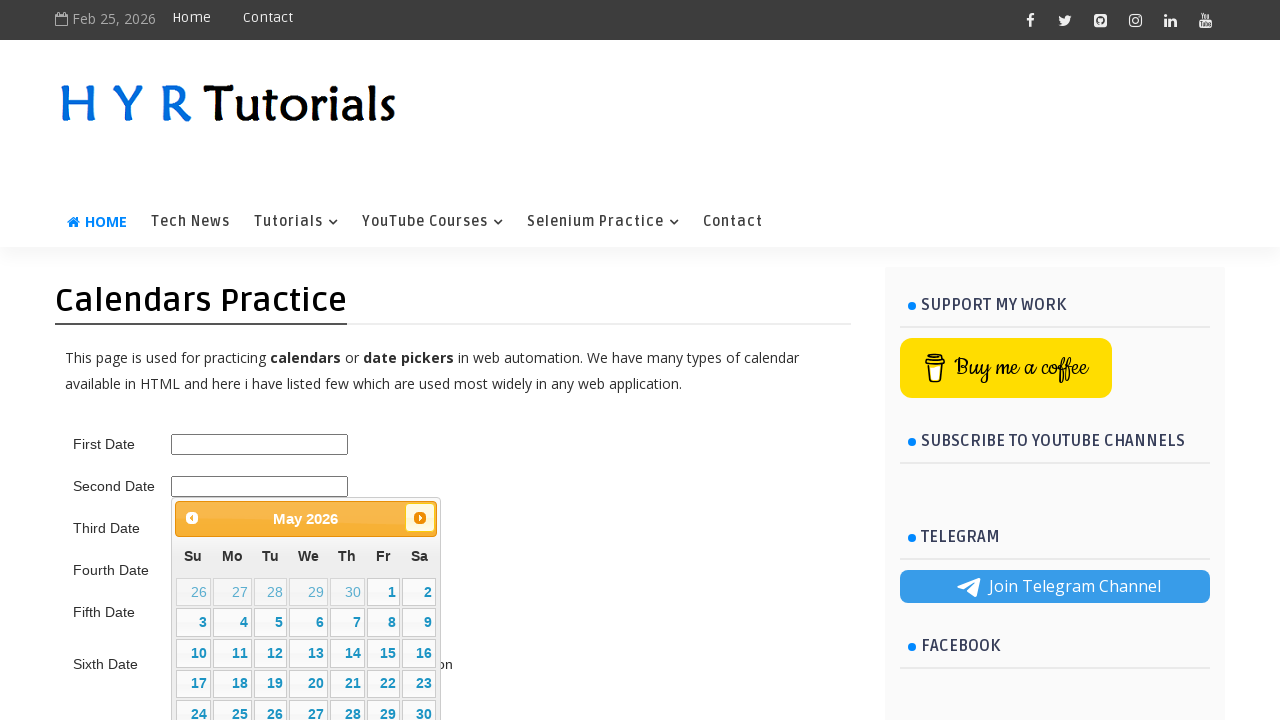

Clicked Next button to navigate to next month in calendar at (420, 518) on span:text('Next')
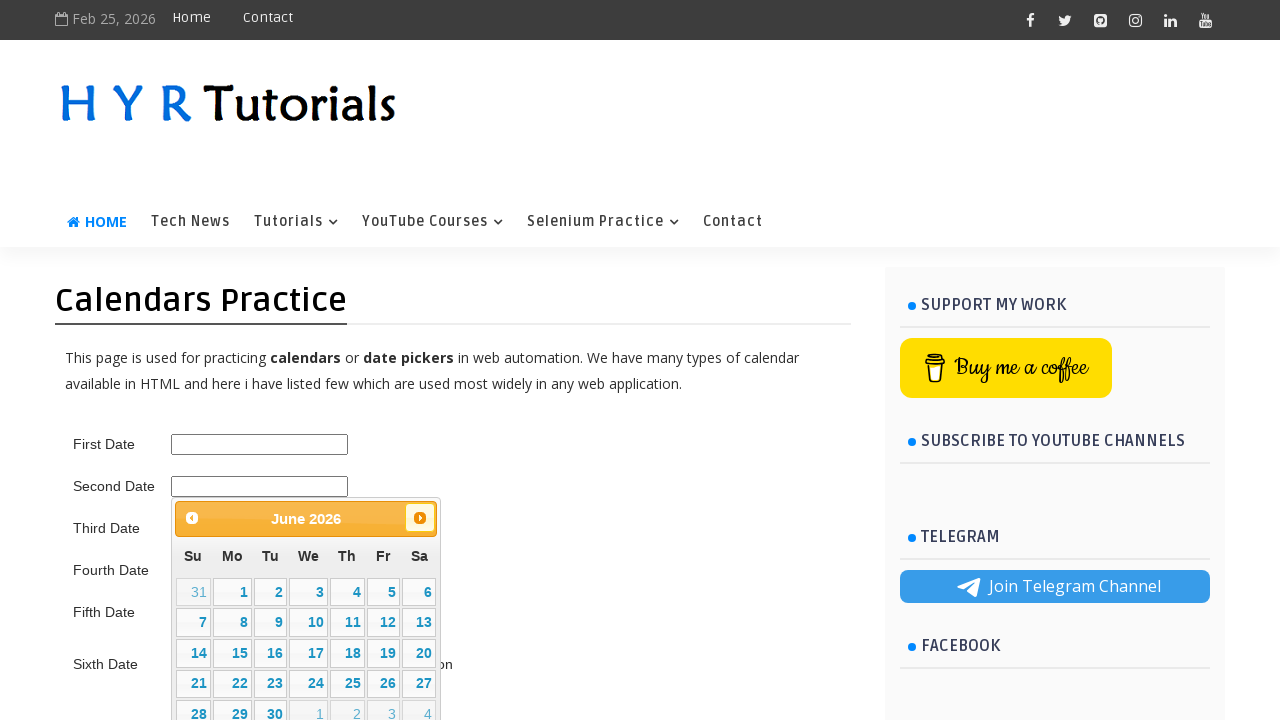

Clicked Next button to navigate to next month in calendar at (420, 518) on span:text('Next')
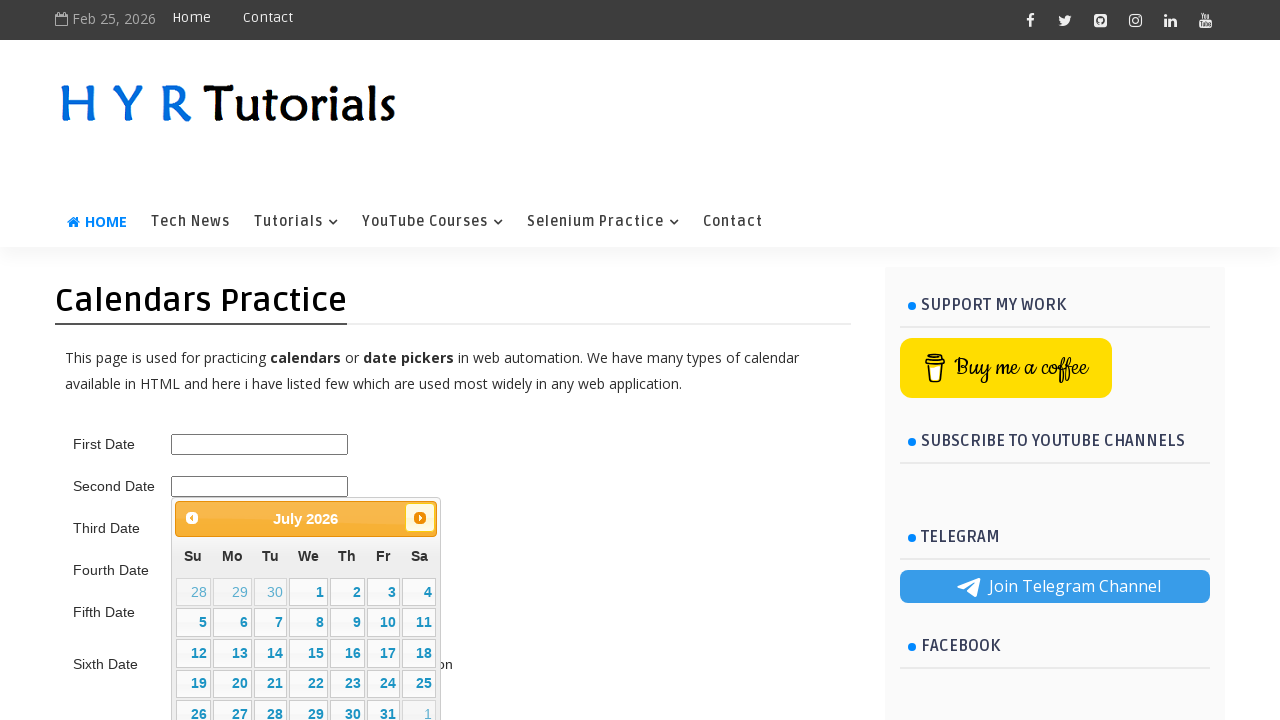

Clicked Next button to navigate to next month in calendar at (420, 518) on span:text('Next')
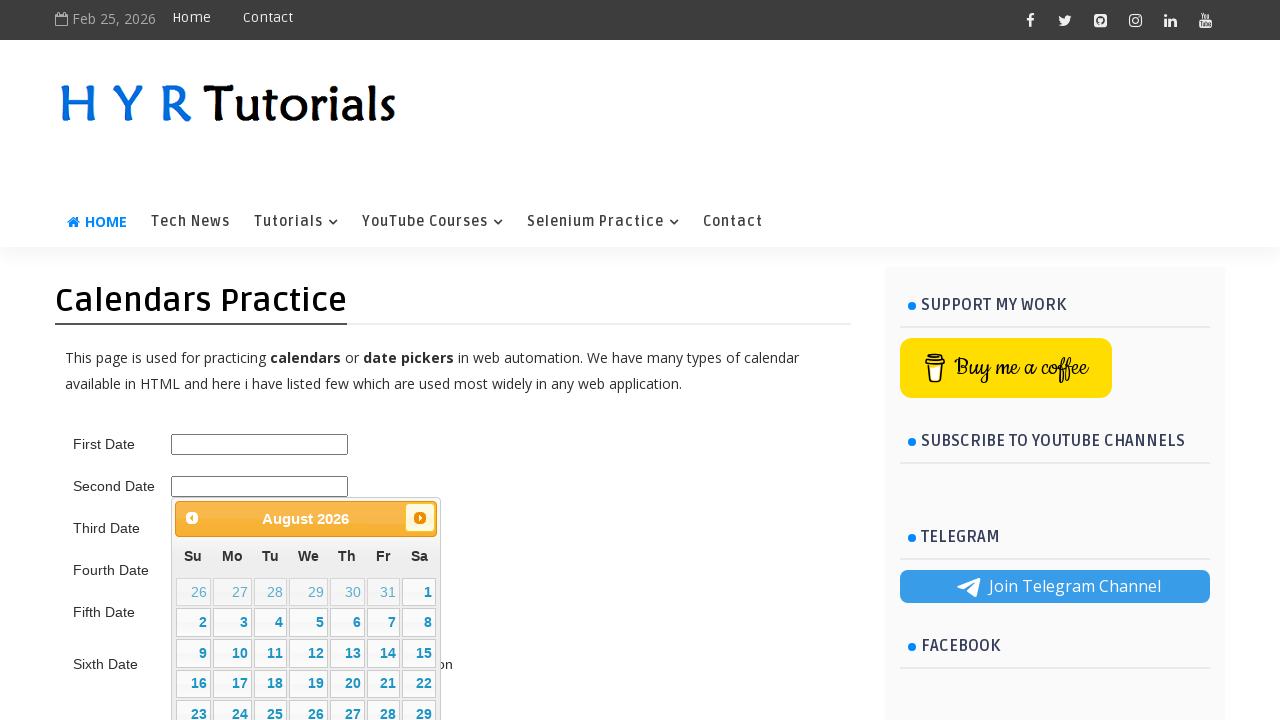

Clicked Next button to navigate to next month in calendar at (420, 518) on span:text('Next')
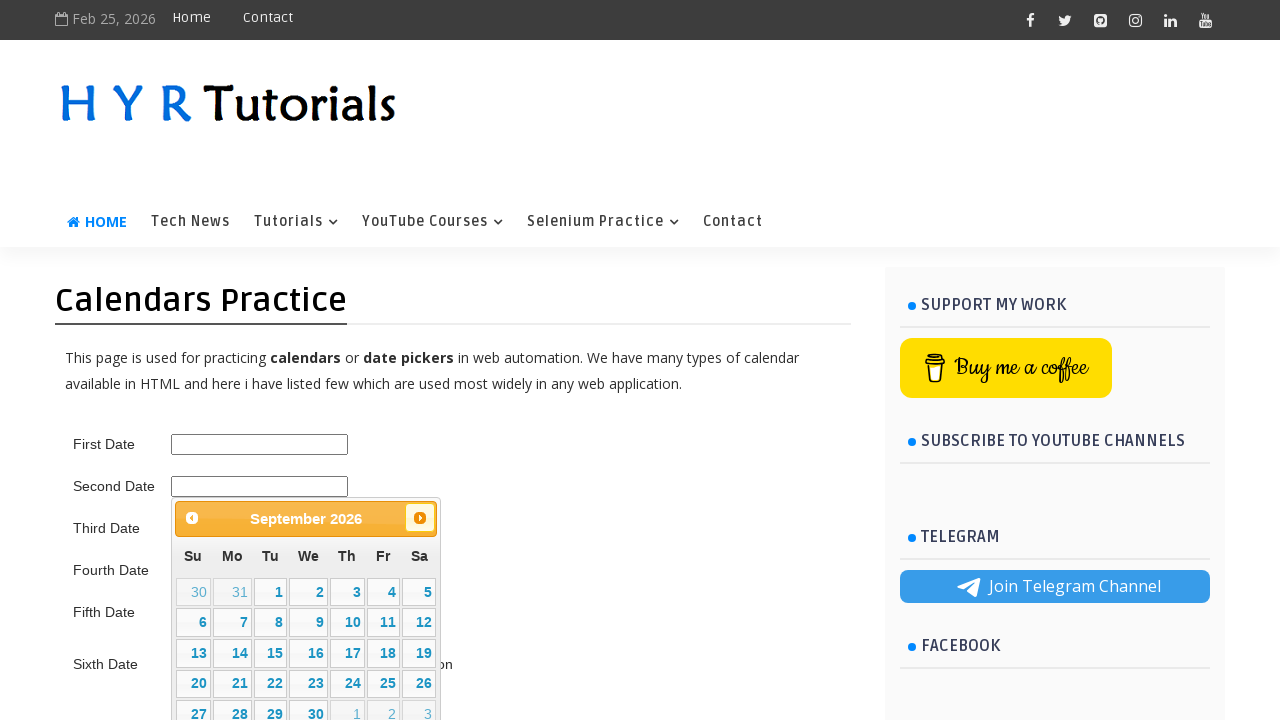

Clicked Next button to navigate to next month in calendar at (420, 518) on span:text('Next')
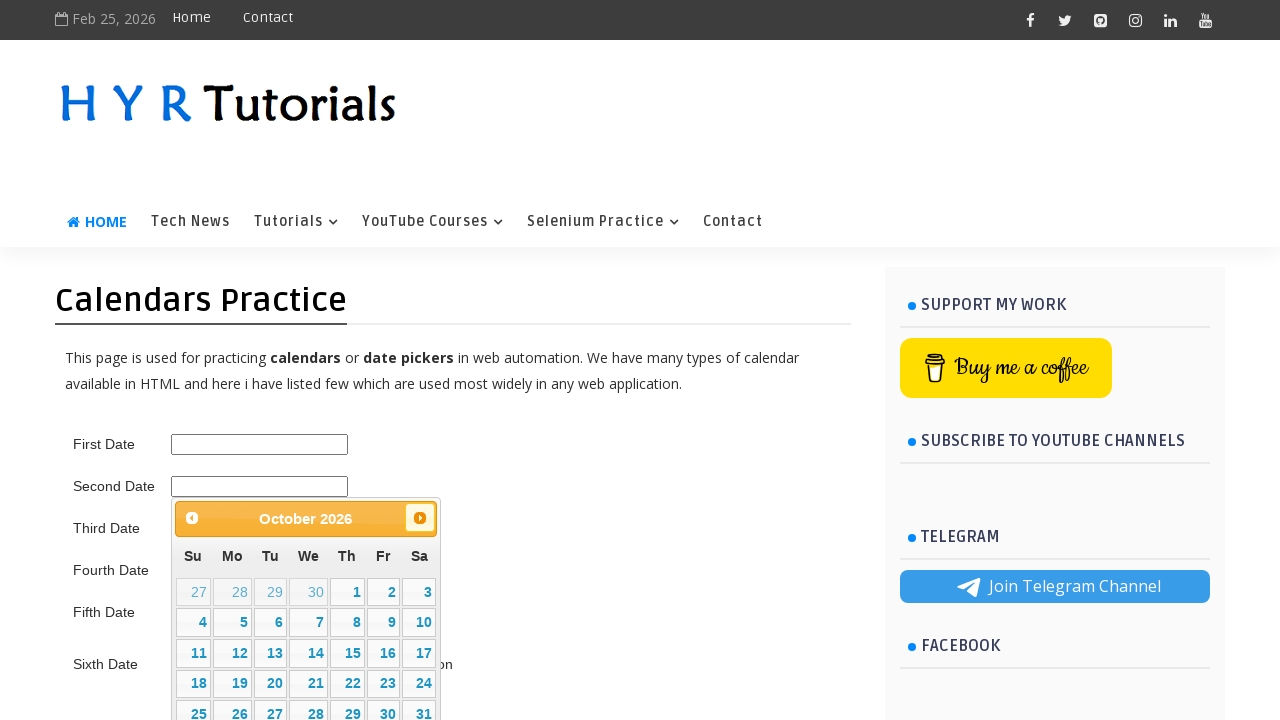

Clicked Next button to navigate to next month in calendar at (420, 518) on span:text('Next')
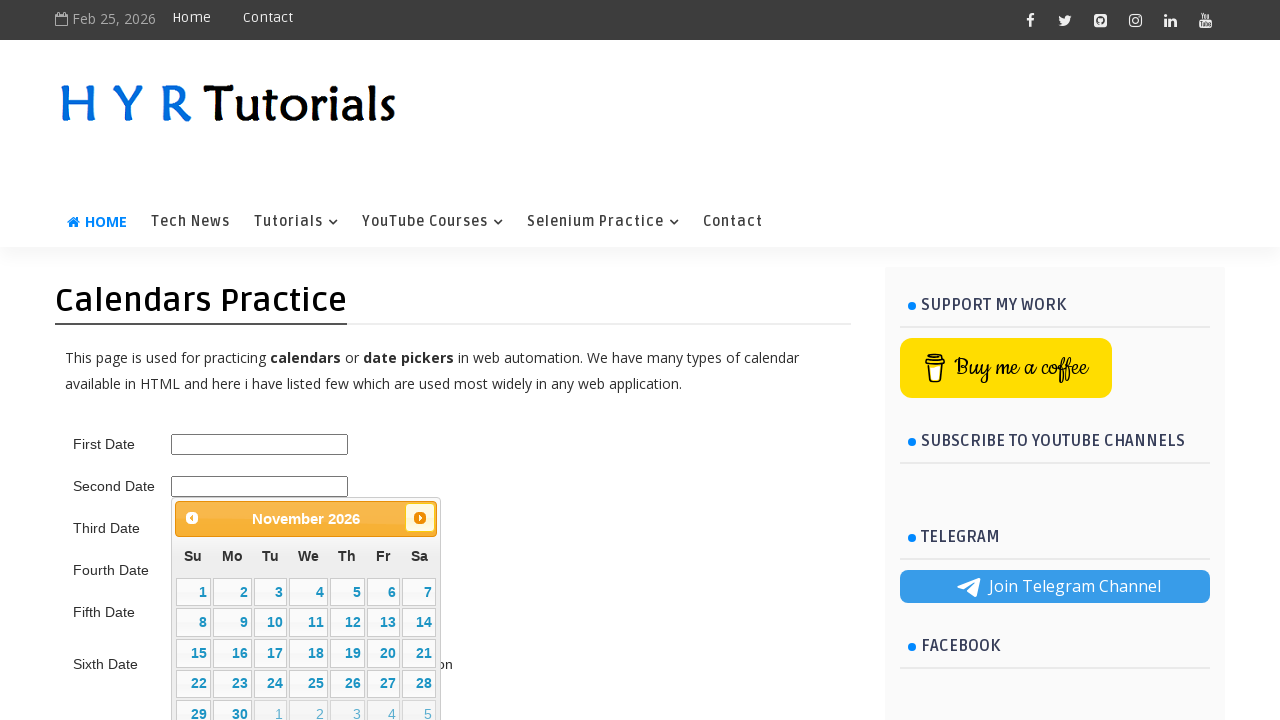

Clicked Next button to navigate to next month in calendar at (420, 518) on span:text('Next')
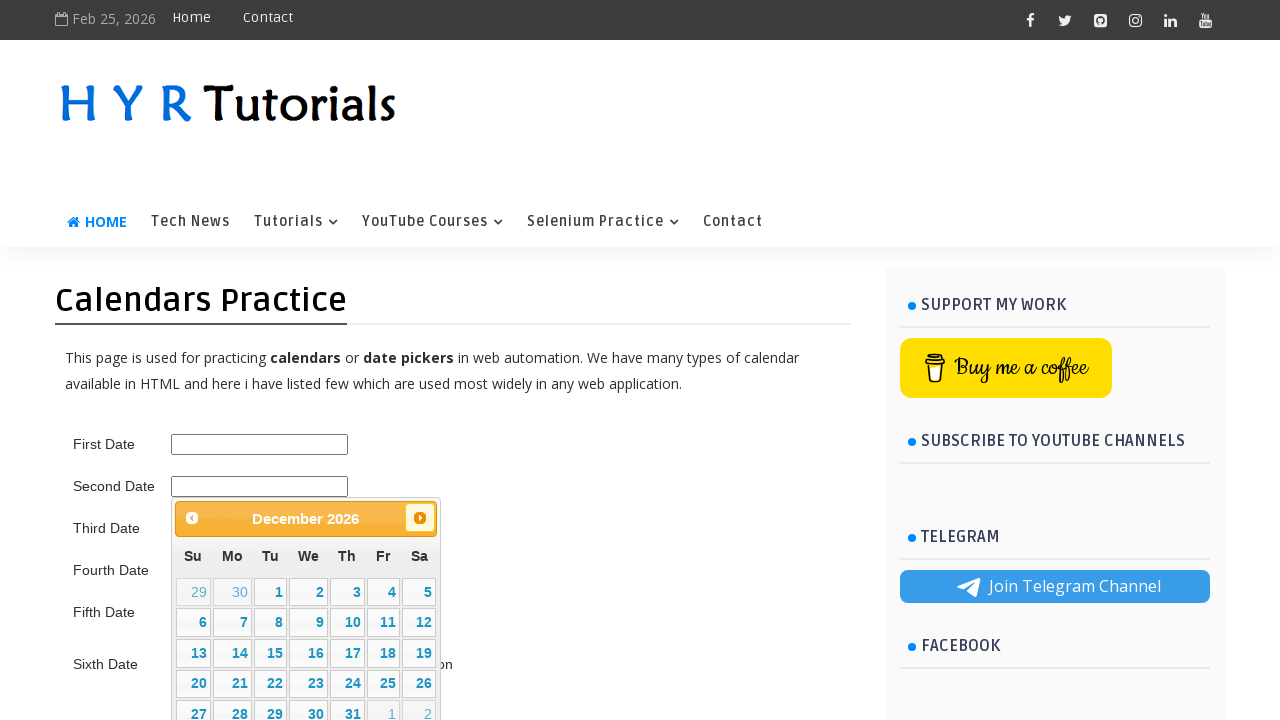

Selected the 25th day from the calendar at (383, 684) on .ui-state-default >> nth=26
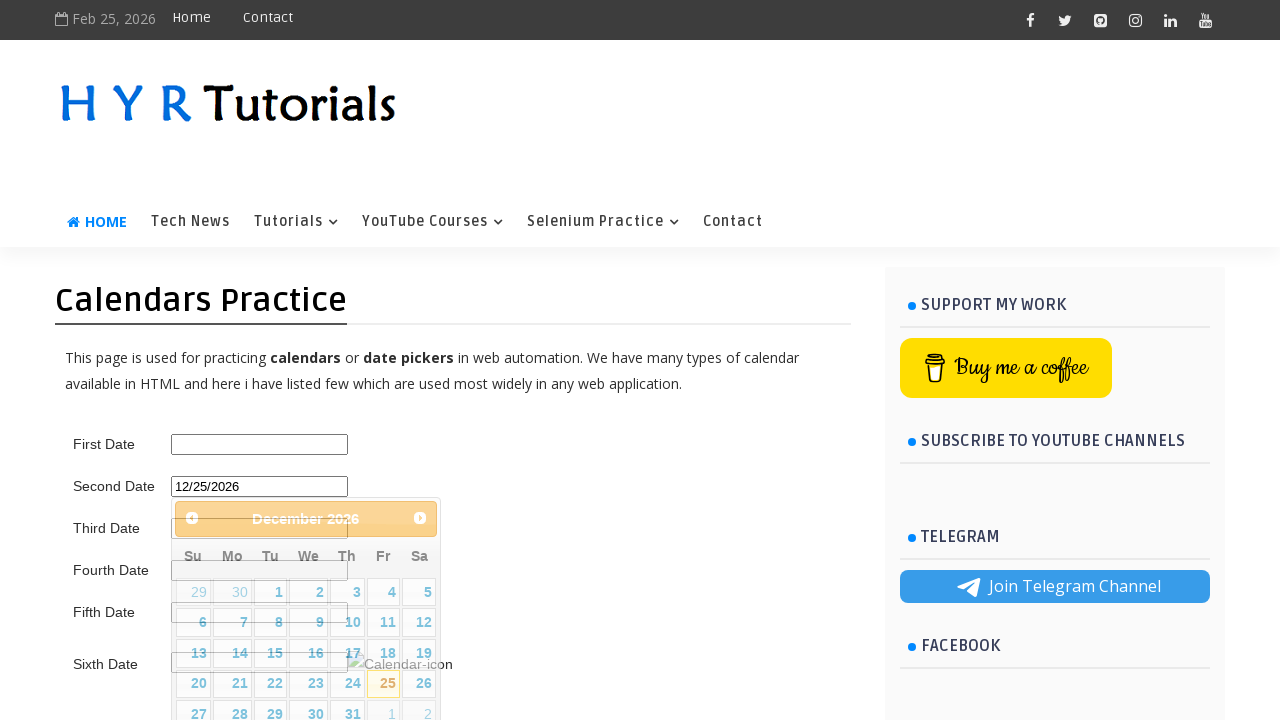

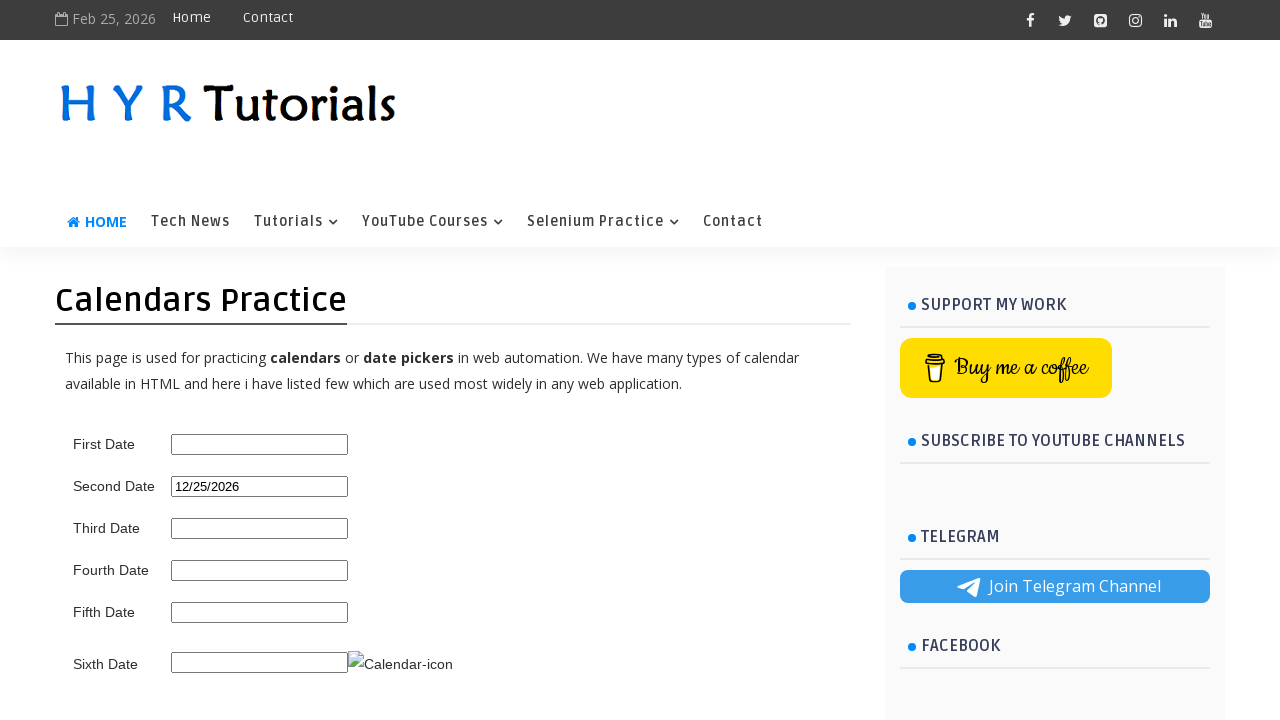